Verifies that the company branding logo is displayed on the OrangeHRM login page

Starting URL: https://opensource-demo.orangehrmlive.com/web/index.php/auth/login

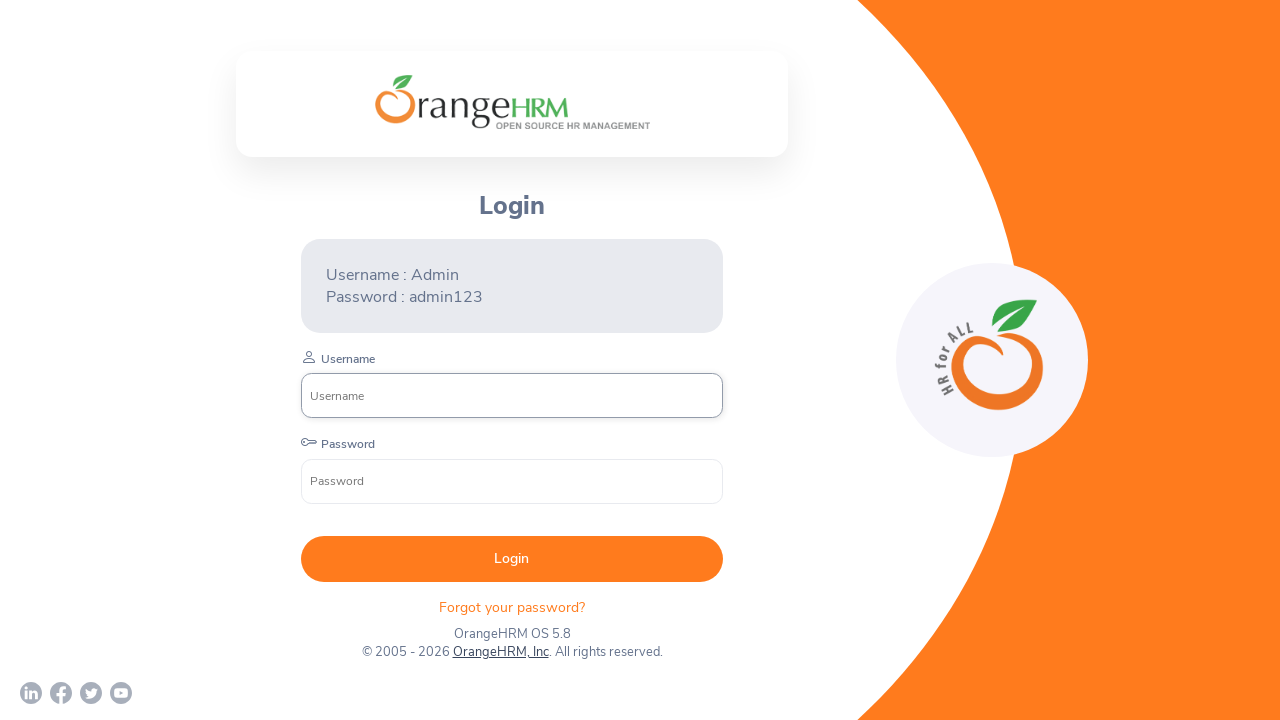

Located company branding logo element
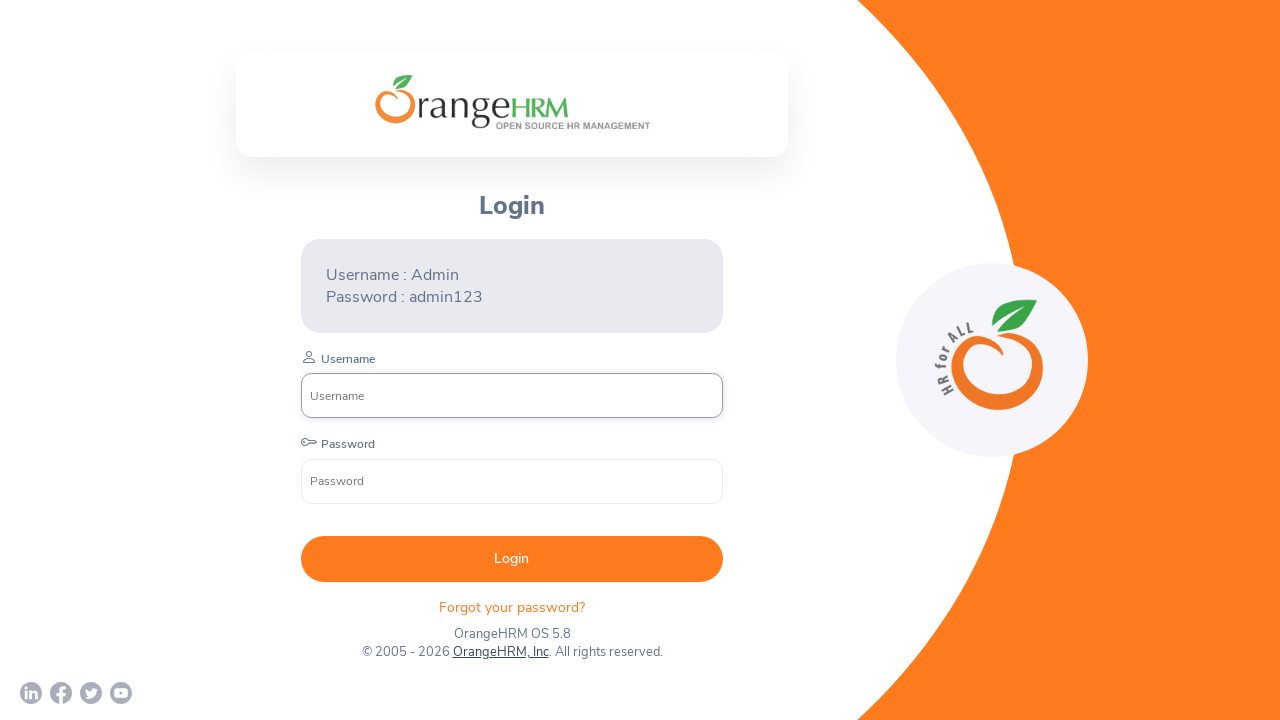

Company branding logo is now visible
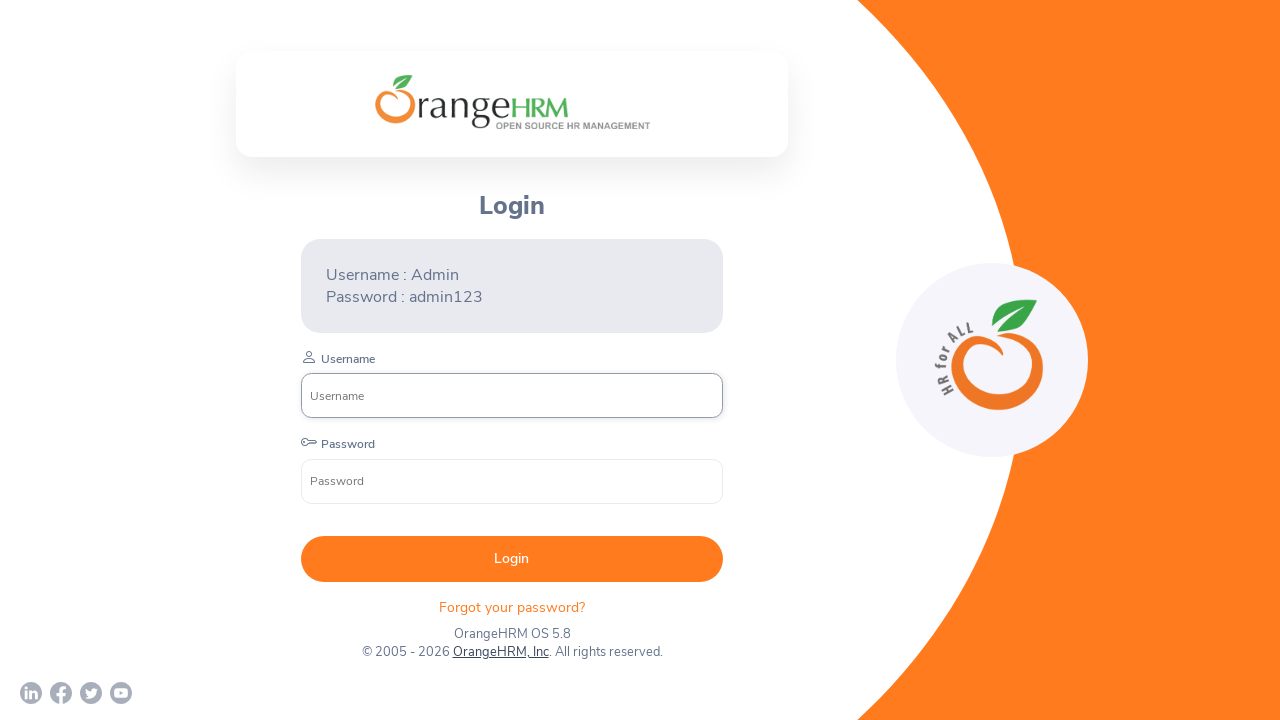

Verified that company branding logo is displayed
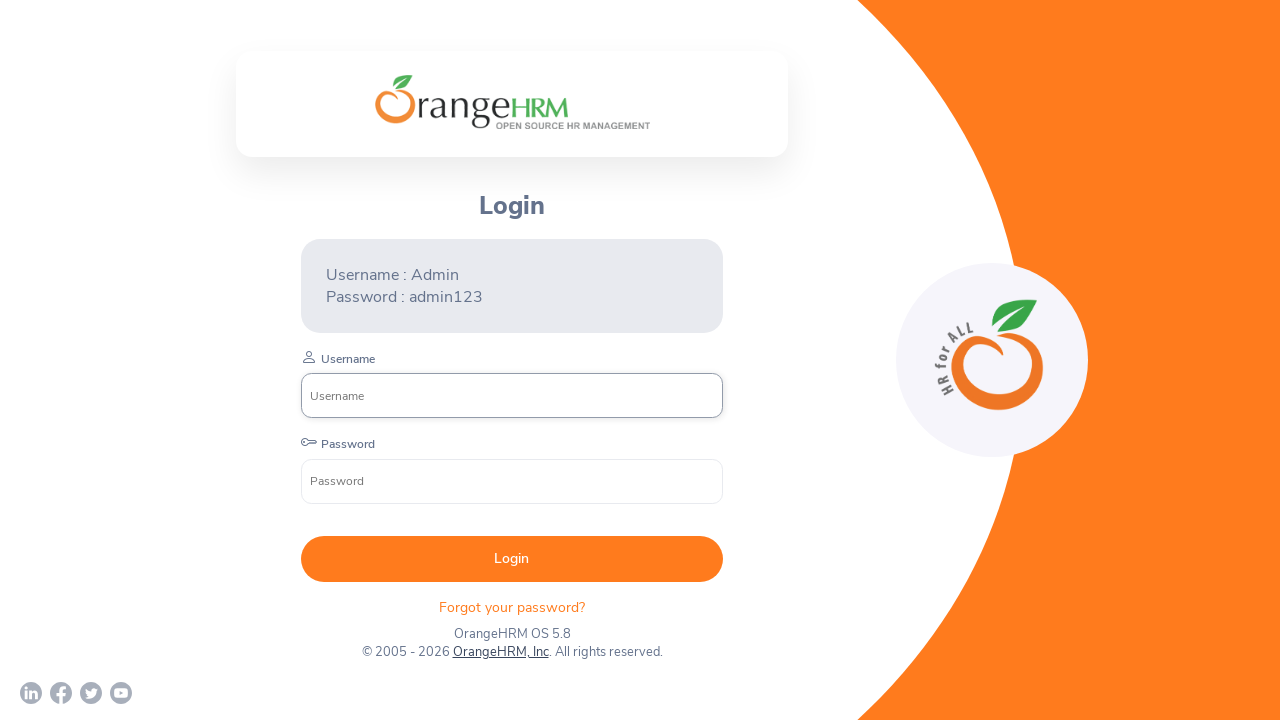

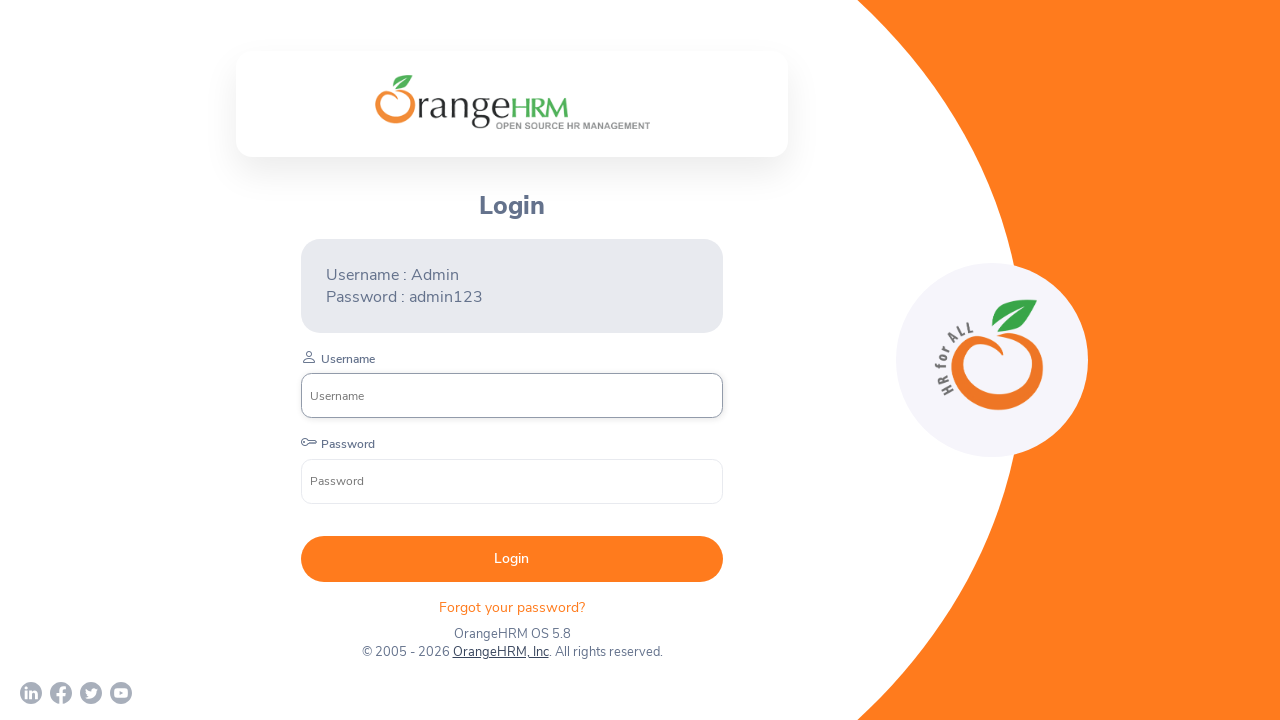